Tests JavaScript confirm alert handling by clicking the confirm button and dismissing the alert dialog

Starting URL: https://the-internet.herokuapp.com/javascript_alerts

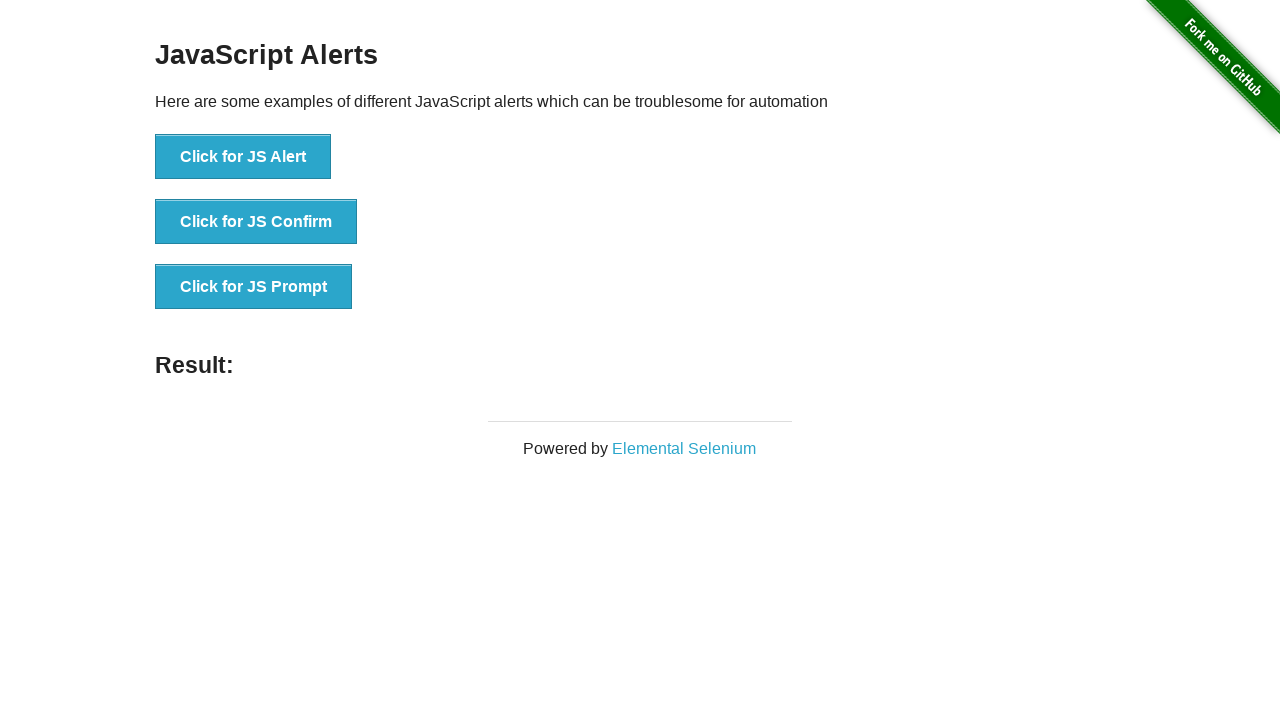

Clicked 'Click for JS Confirm' button to trigger confirm alert at (256, 222) on xpath=//button[text()='Click for JS Confirm']
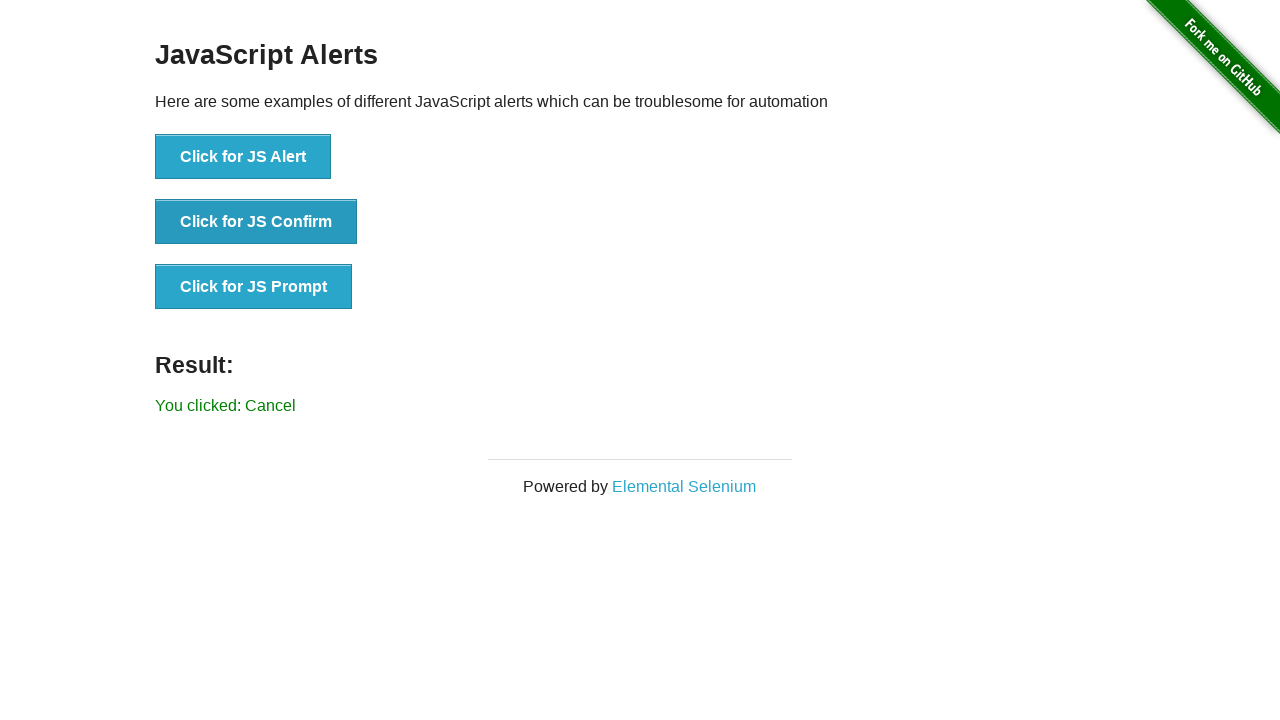

Set up dialog handler to dismiss alert
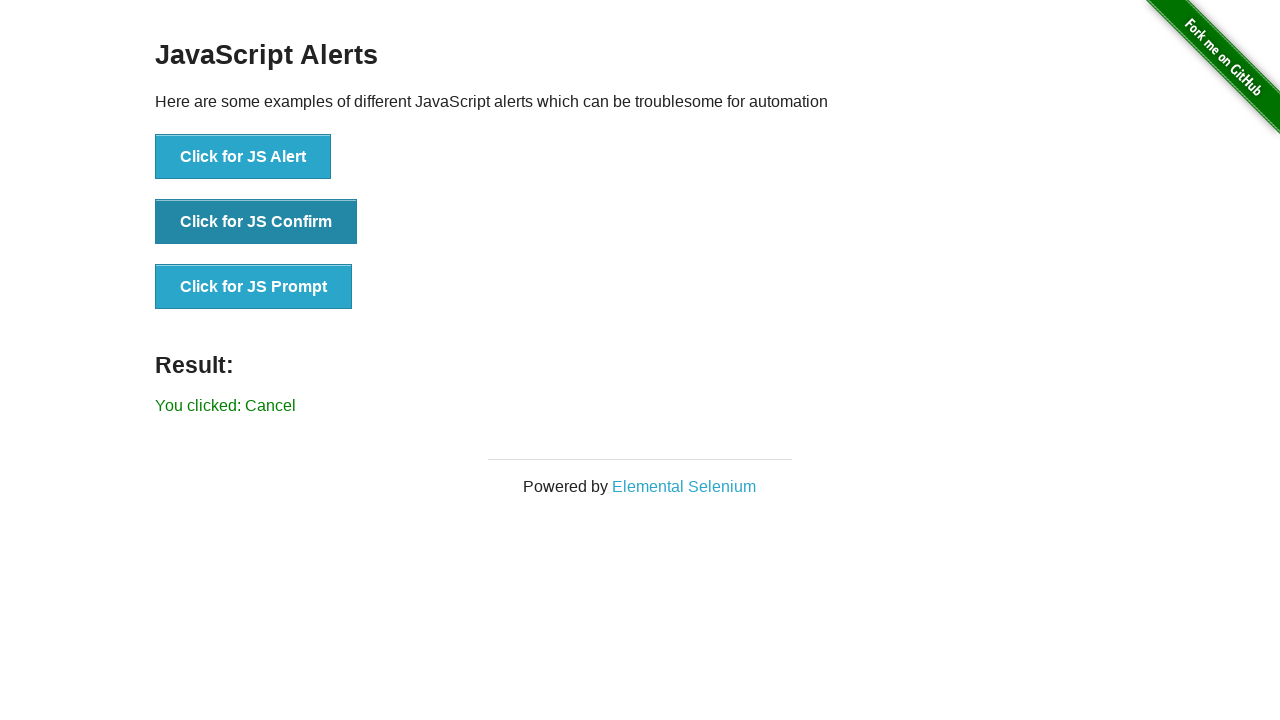

Clicked 'Click for JS Confirm' button again to trigger and dismiss confirm alert at (256, 222) on xpath=//button[text()='Click for JS Confirm']
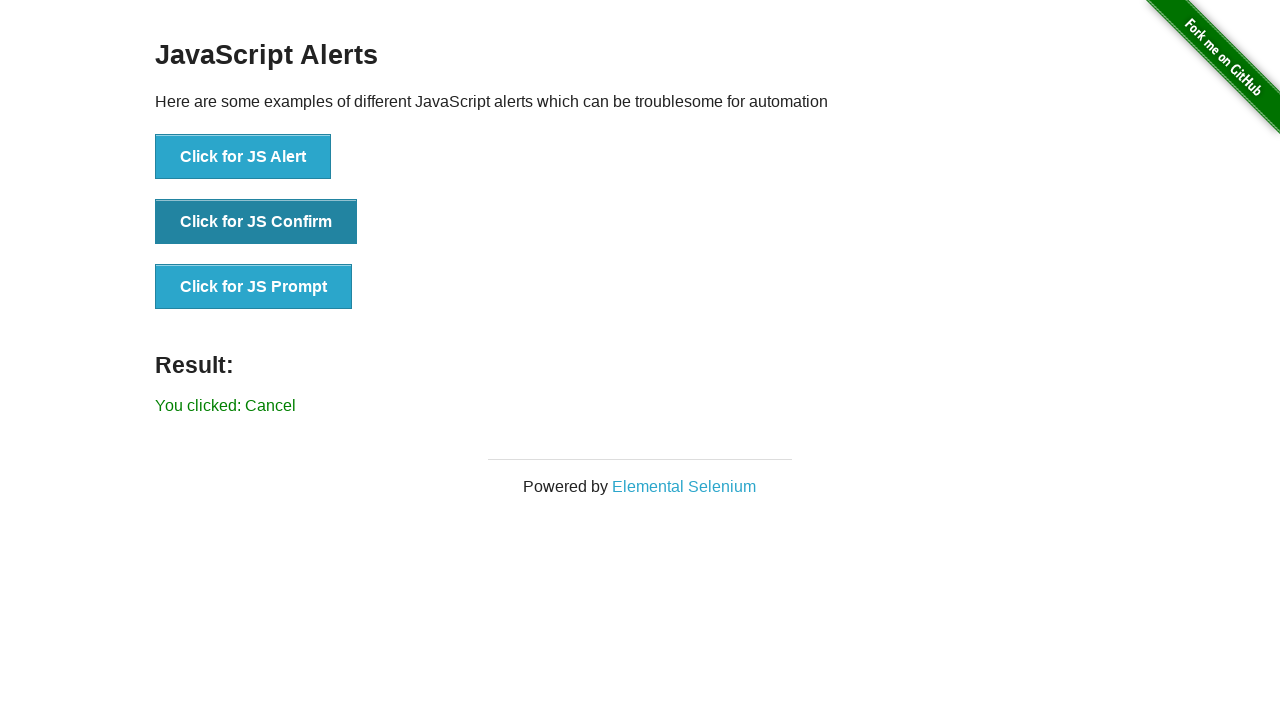

Verified result message element is displayed
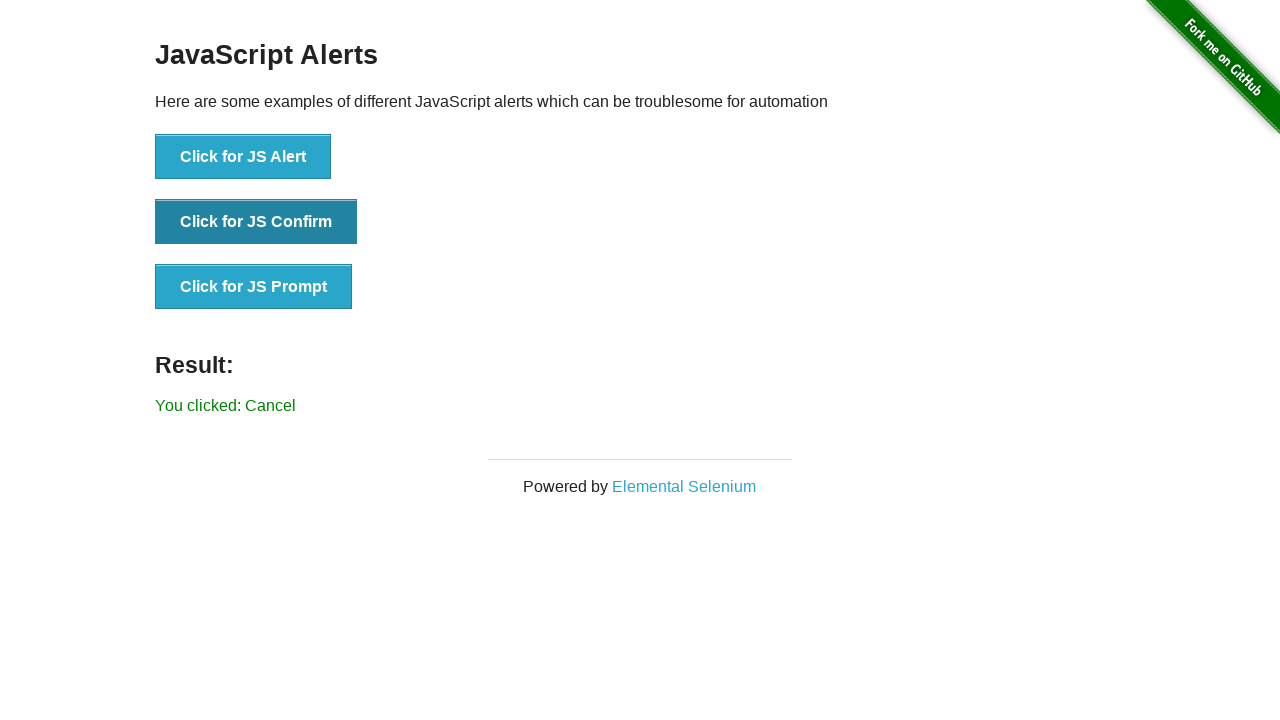

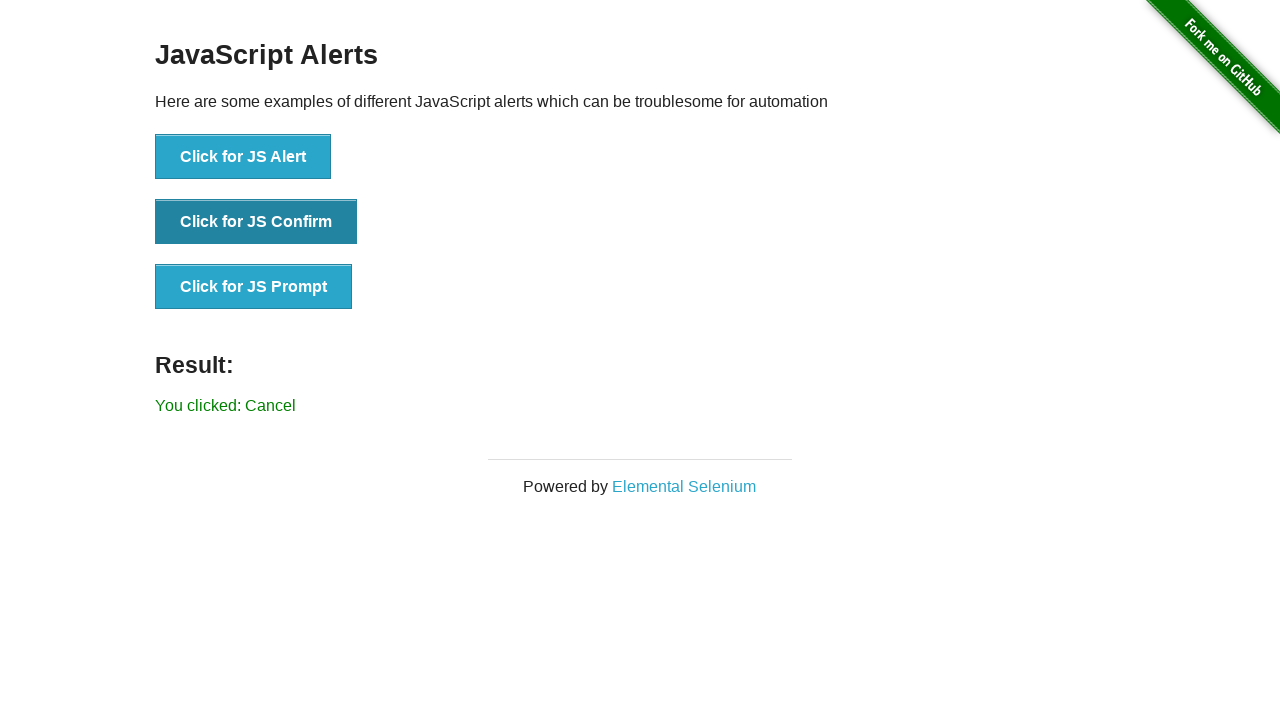